Tests JavaScript scrolling functionality and validates the sum of values in a table against a displayed total

Starting URL: https://rahulshettyacademy.com/AutomationPractice/

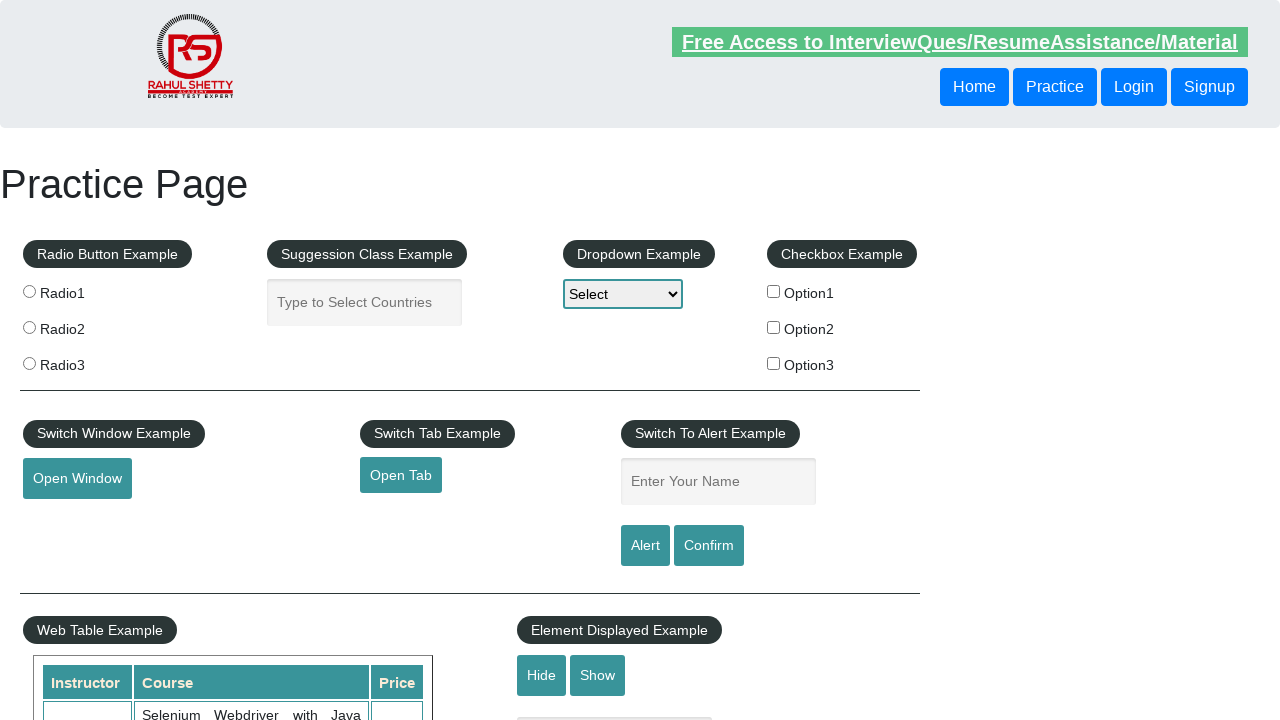

Scrolled browser window down 600 pixels
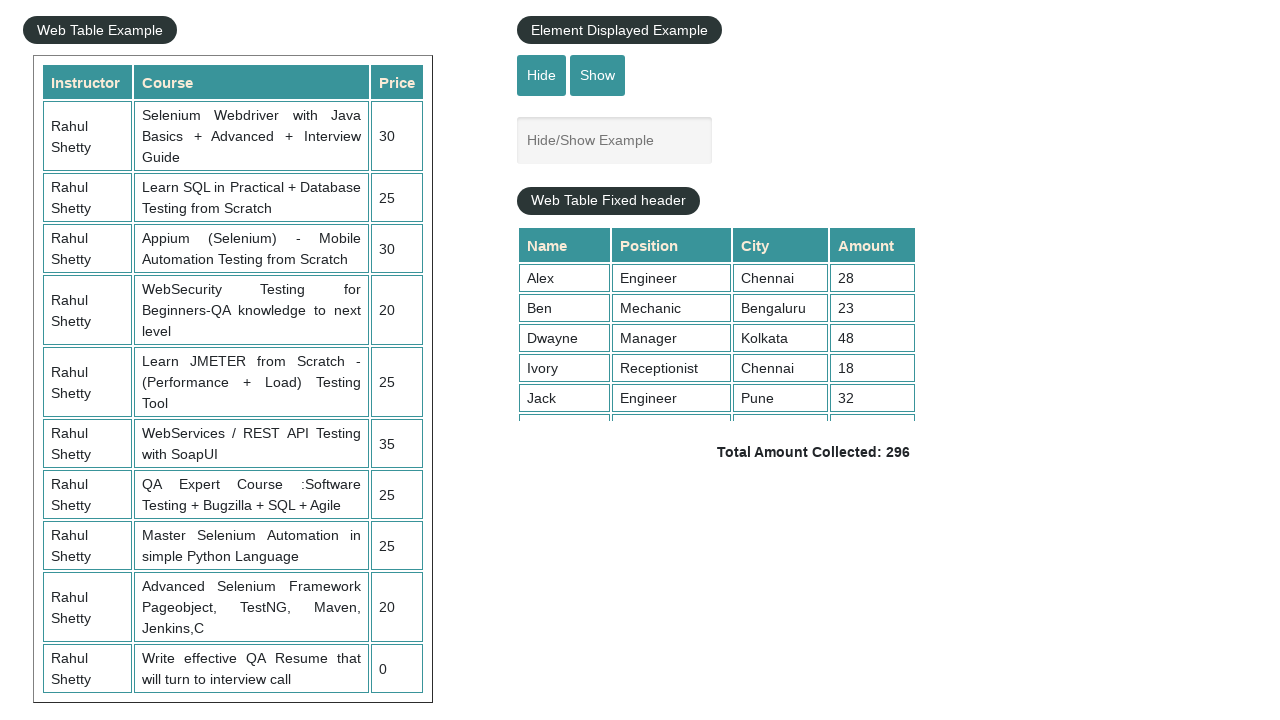

Scrolled table component to 4000 pixels
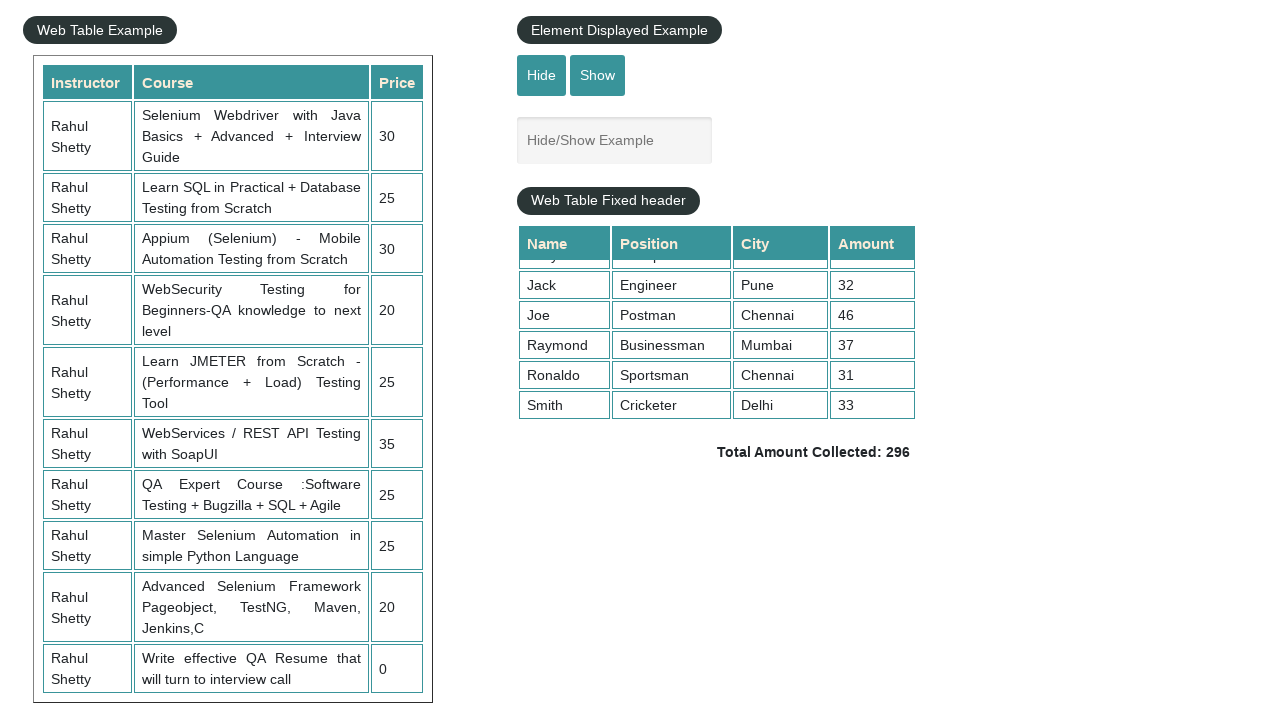

Retrieved all values from 4th column of table
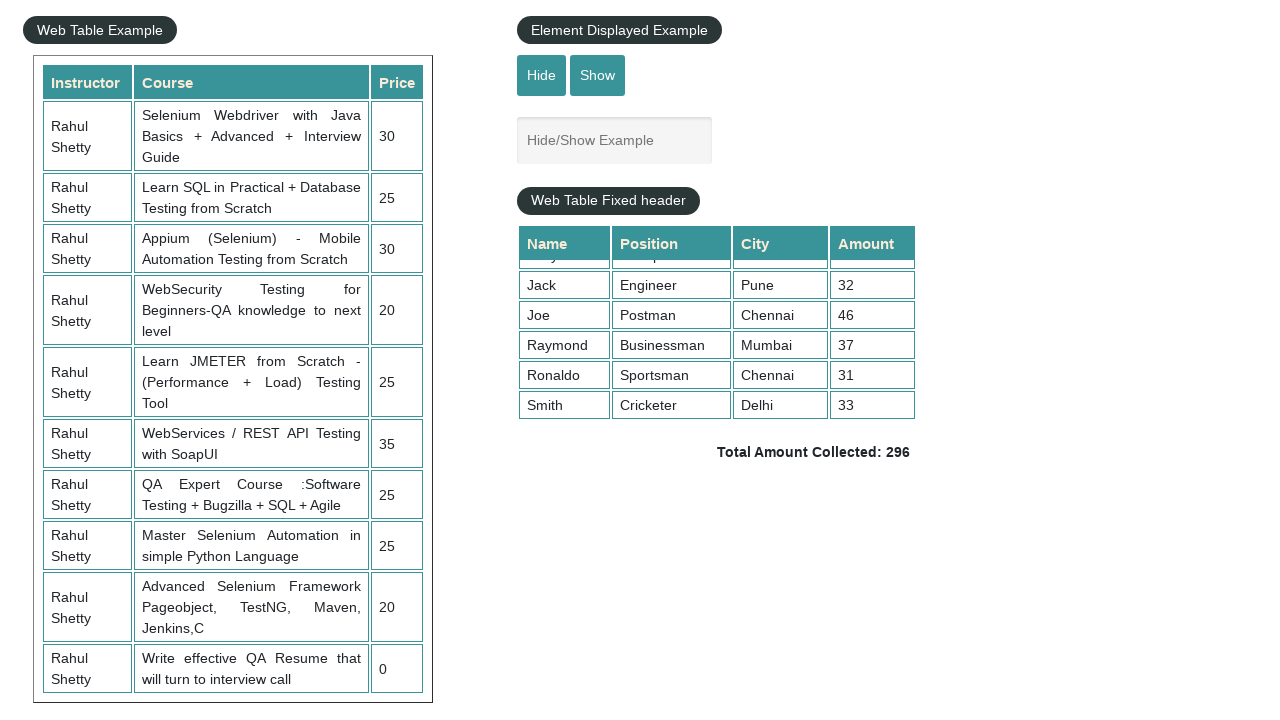

Calculated sum of table values: 296
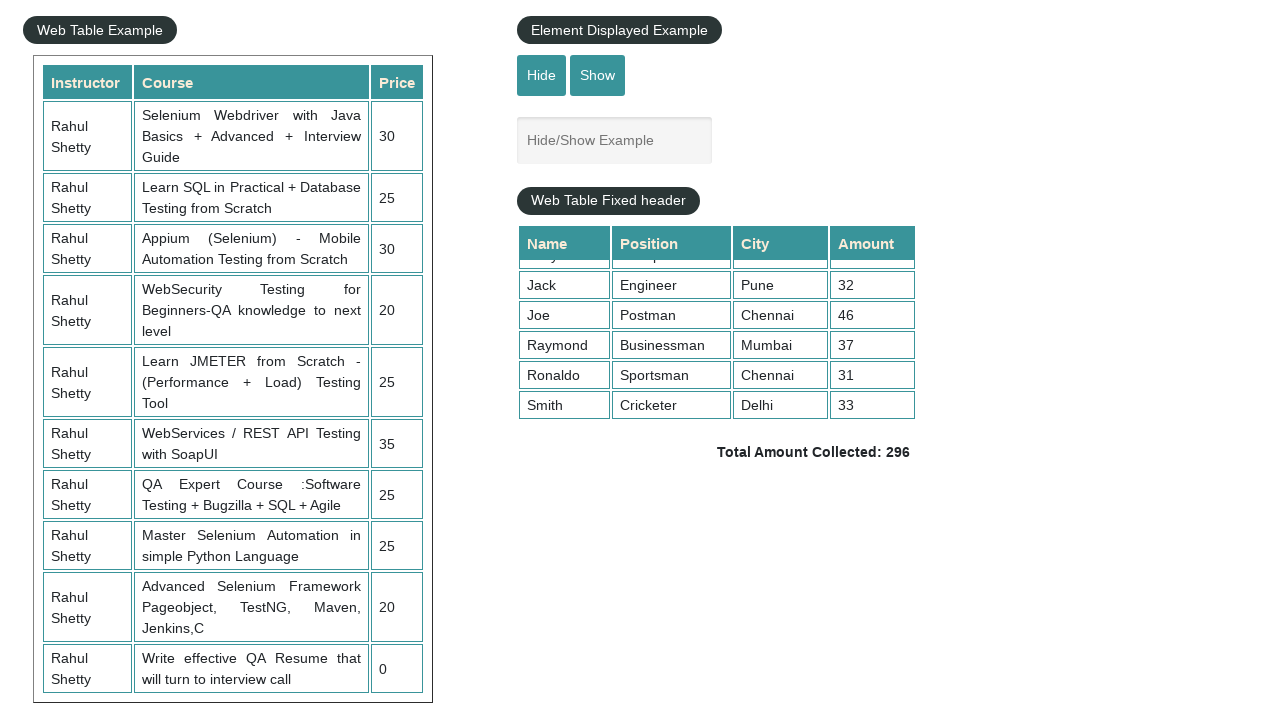

Retrieved displayed total amount text
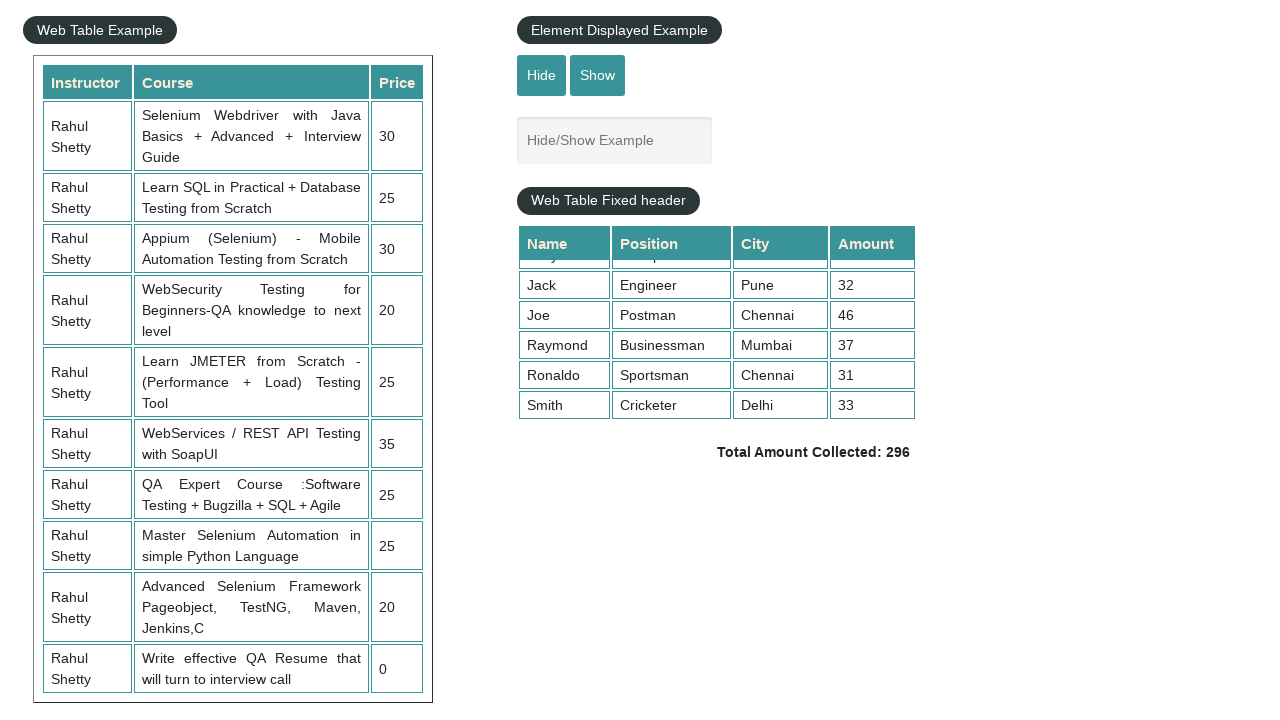

Parsed displayed total: 296
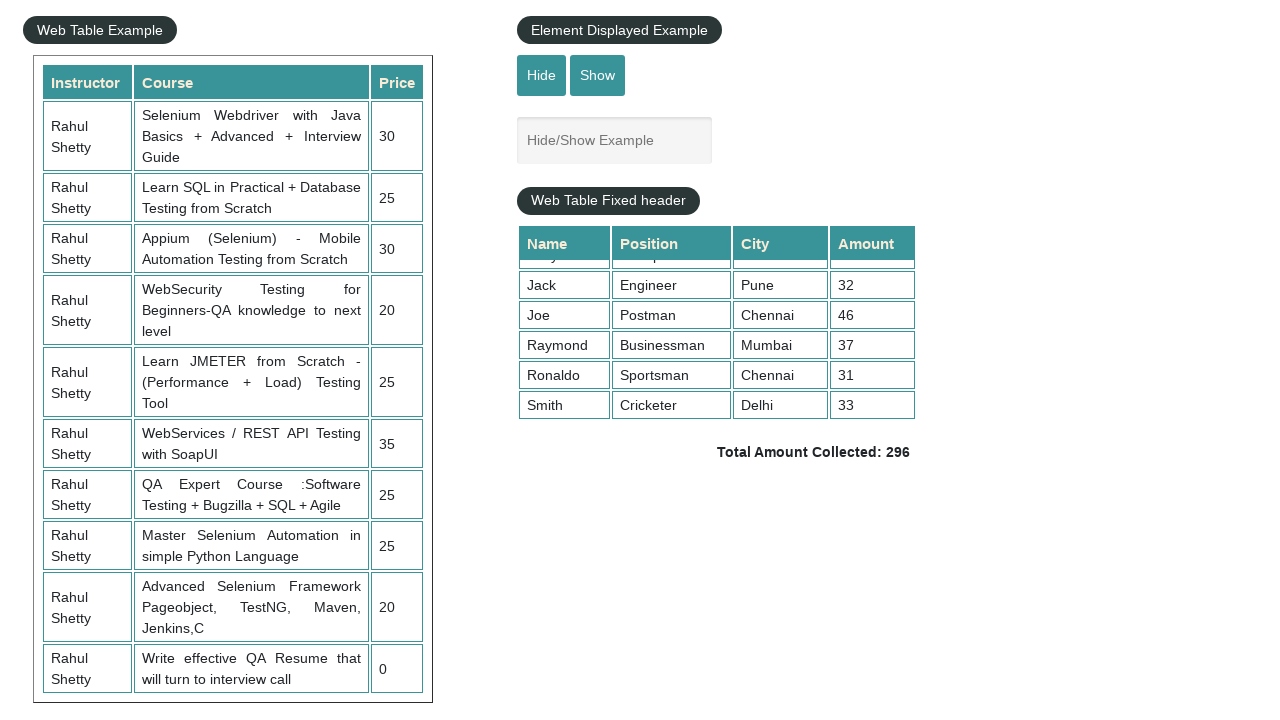

Verified calculated sum 296 matches displayed total 296
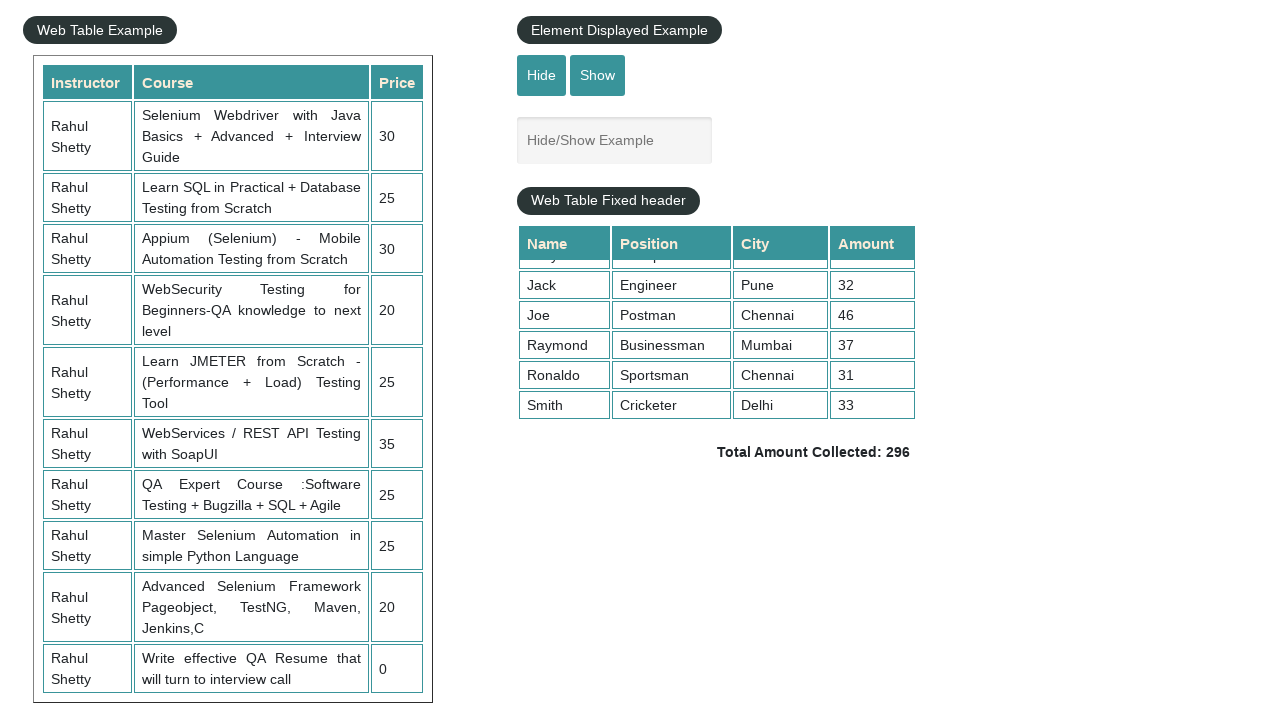

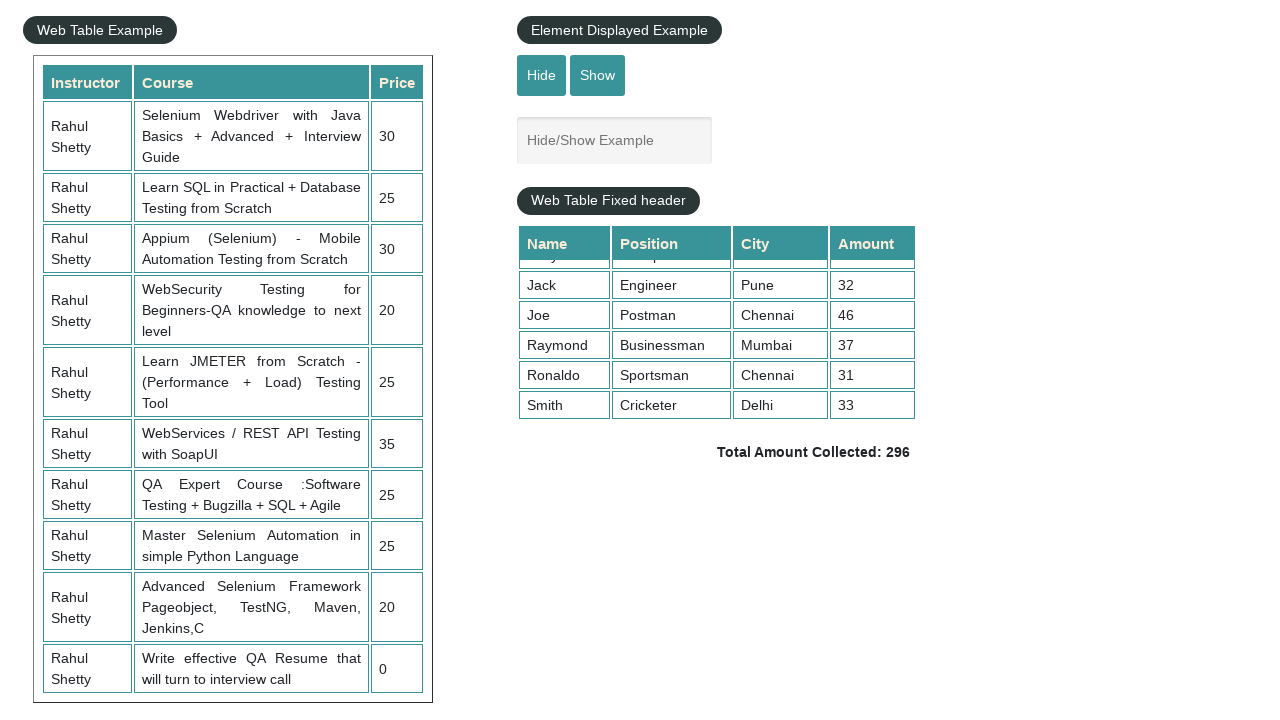